Tests a modal popup by opening it and submitting without selecting the checkbox.

Starting URL: https://www.qa-practice.com/elements/popup/modal

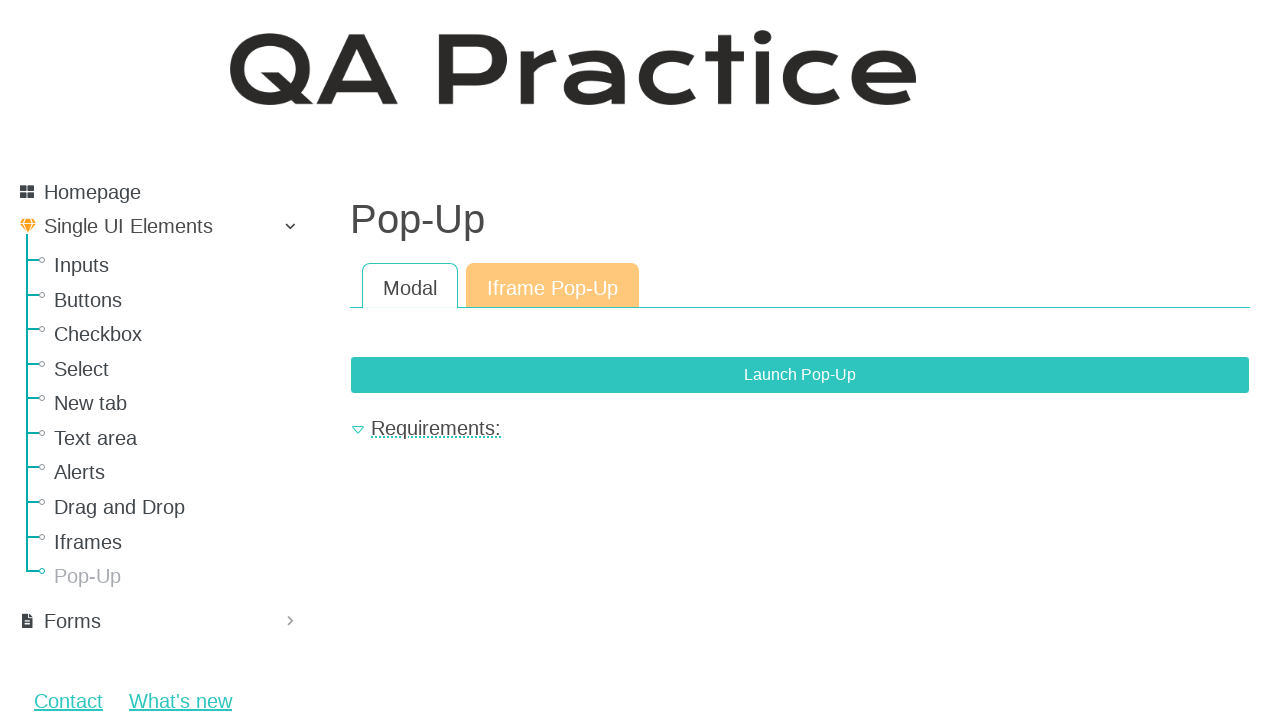

Navigated to modal popup test page
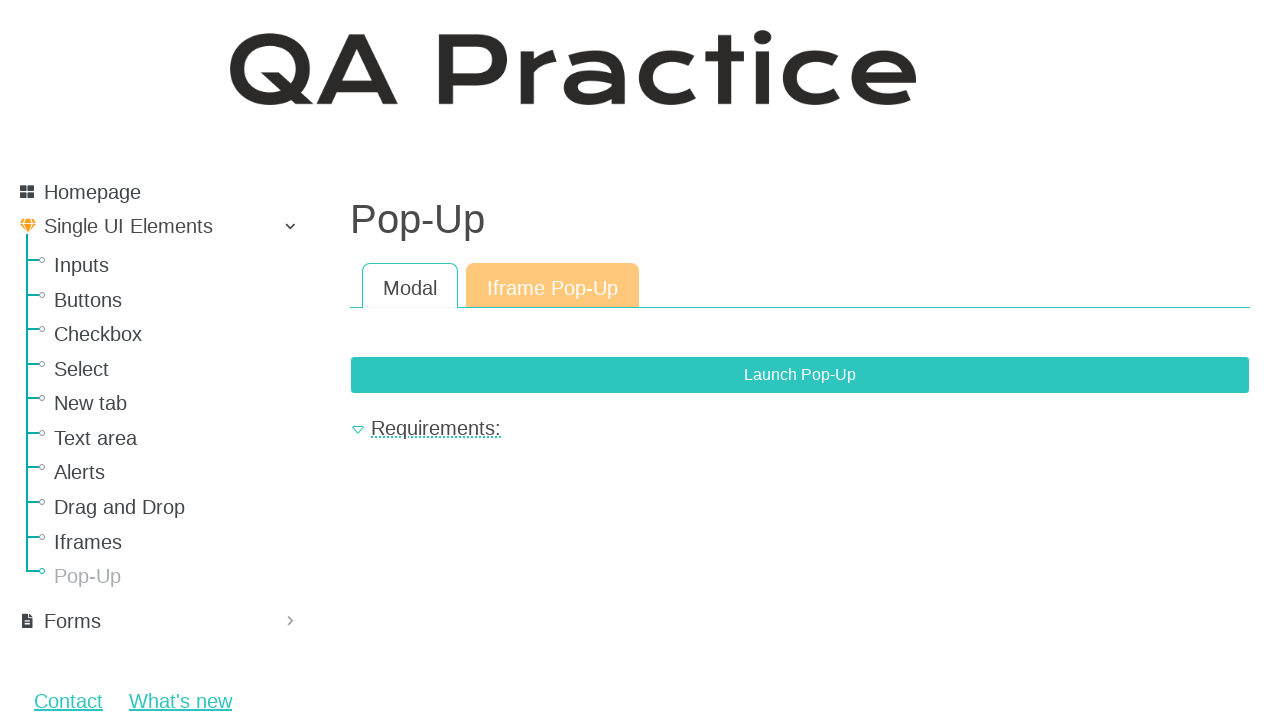

Clicked button to open modal popup at (800, 375) on button[data-bs-target="#exampleModal"]
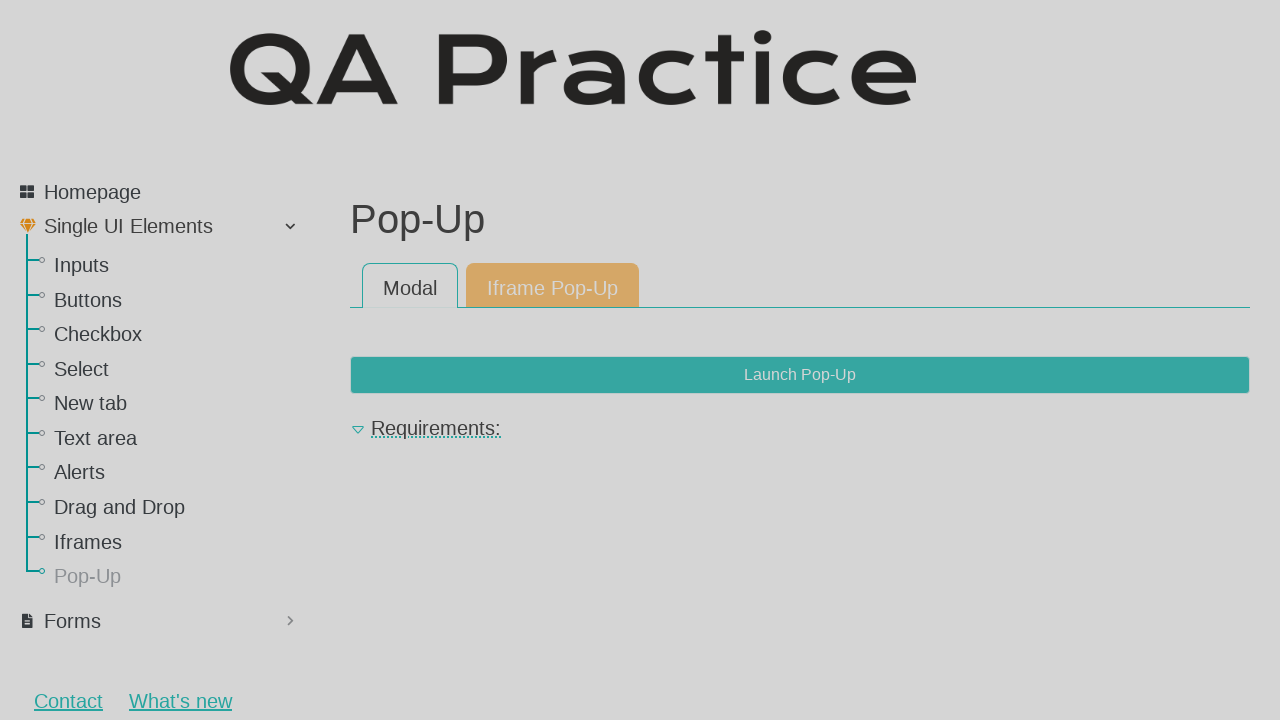

Clicked submit button without selecting checkbox at (841, 450) on button[form="id-checkbox-form"]
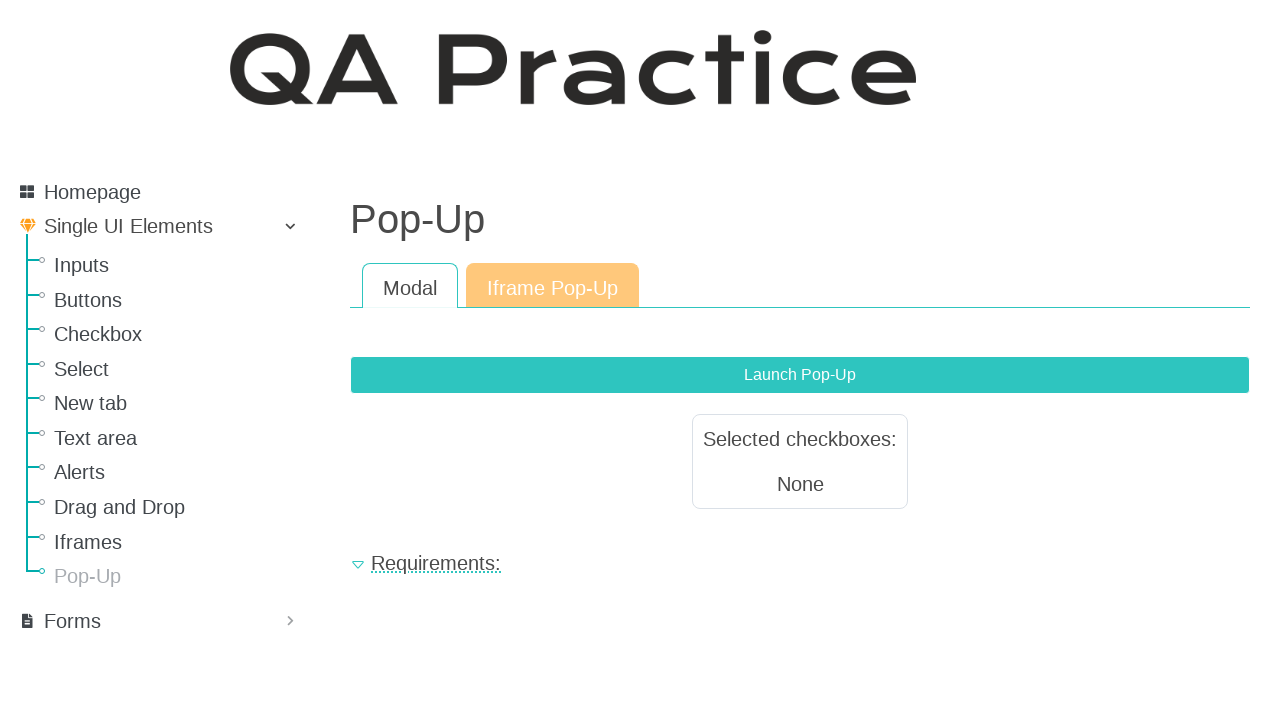

Modal form result appeared
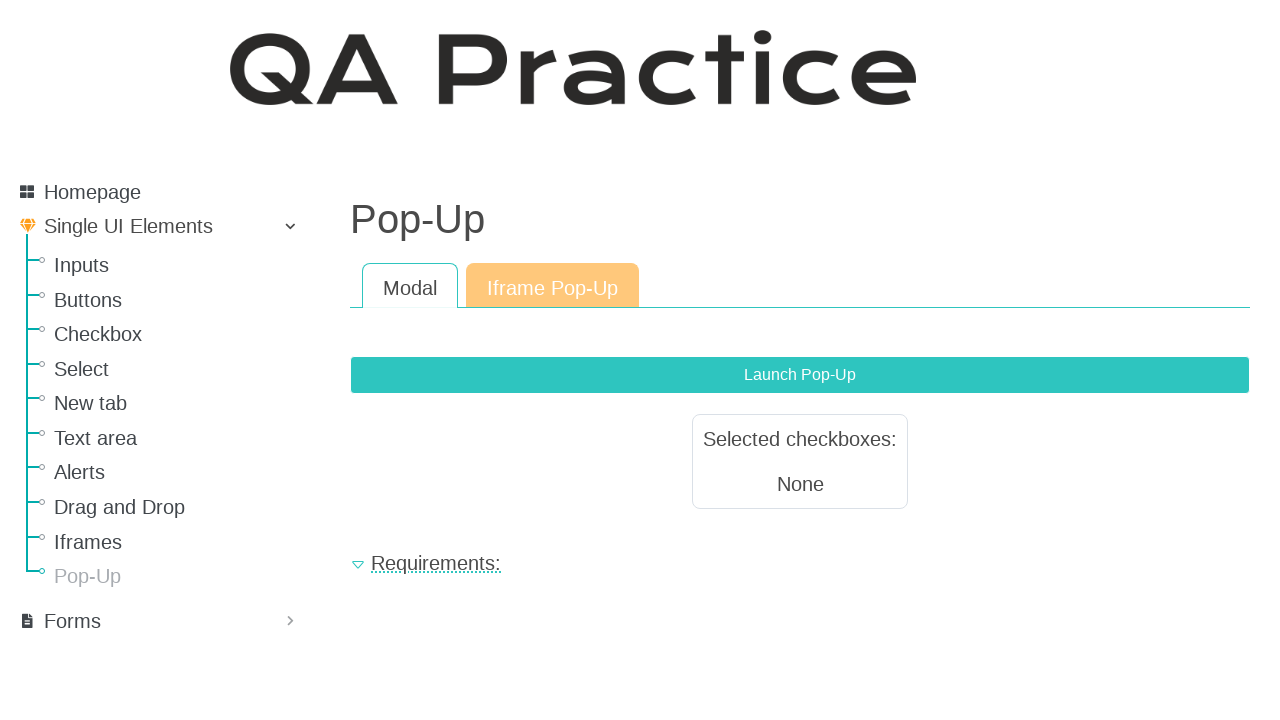

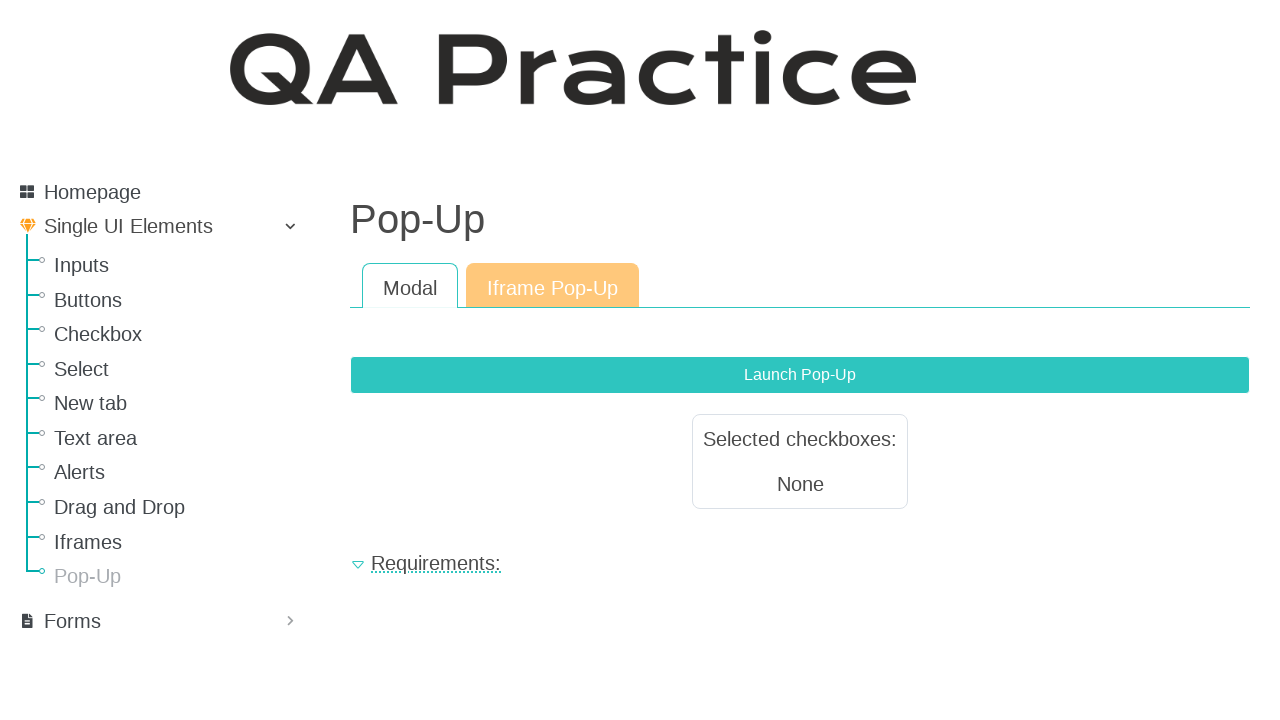